Tests clicking the Remove button on a dynamic controls page to verify basic element interaction

Starting URL: http://the-internet.herokuapp.com/dynamic_controls

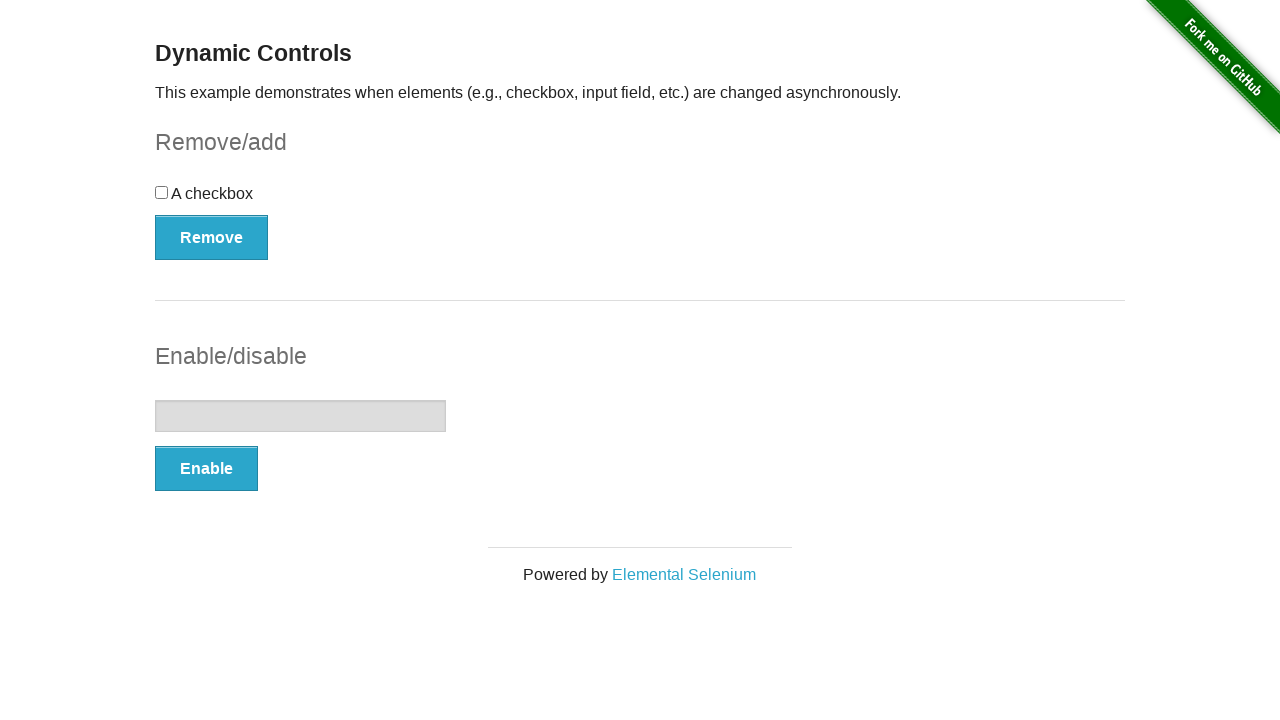

Navigated to dynamic controls page
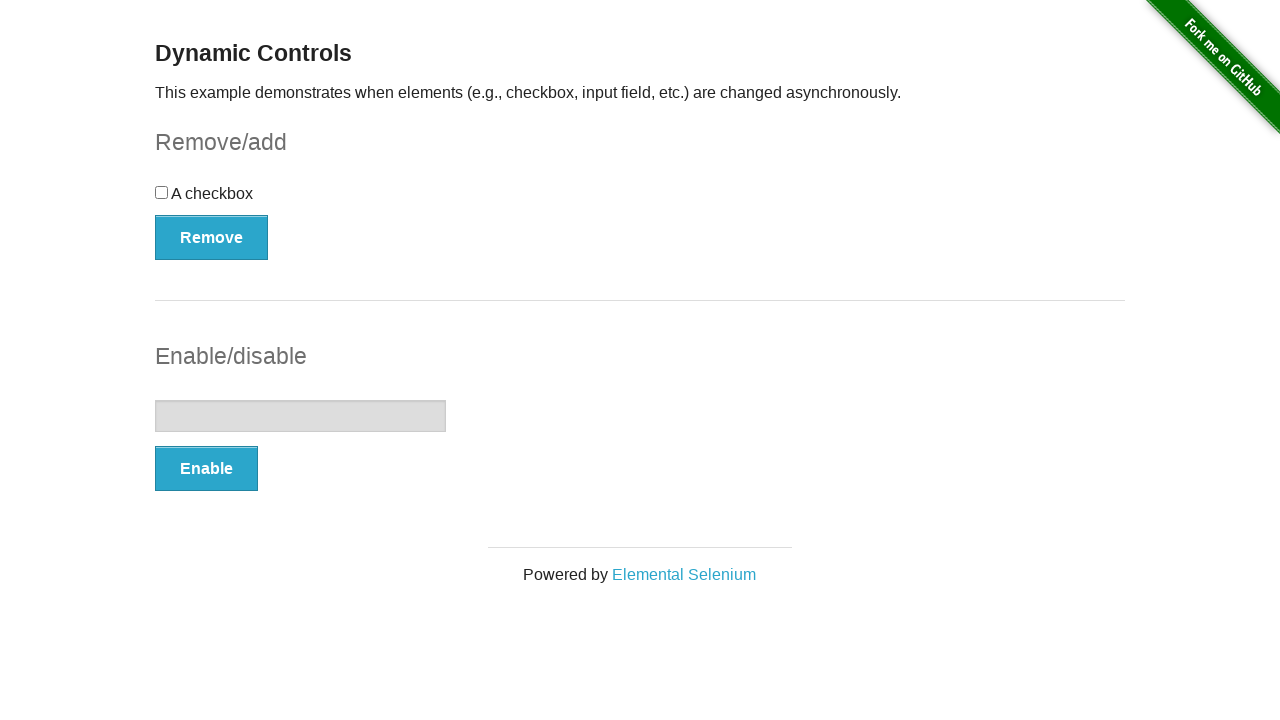

Clicked the Remove button at (212, 237) on xpath=//*[.='Remove']
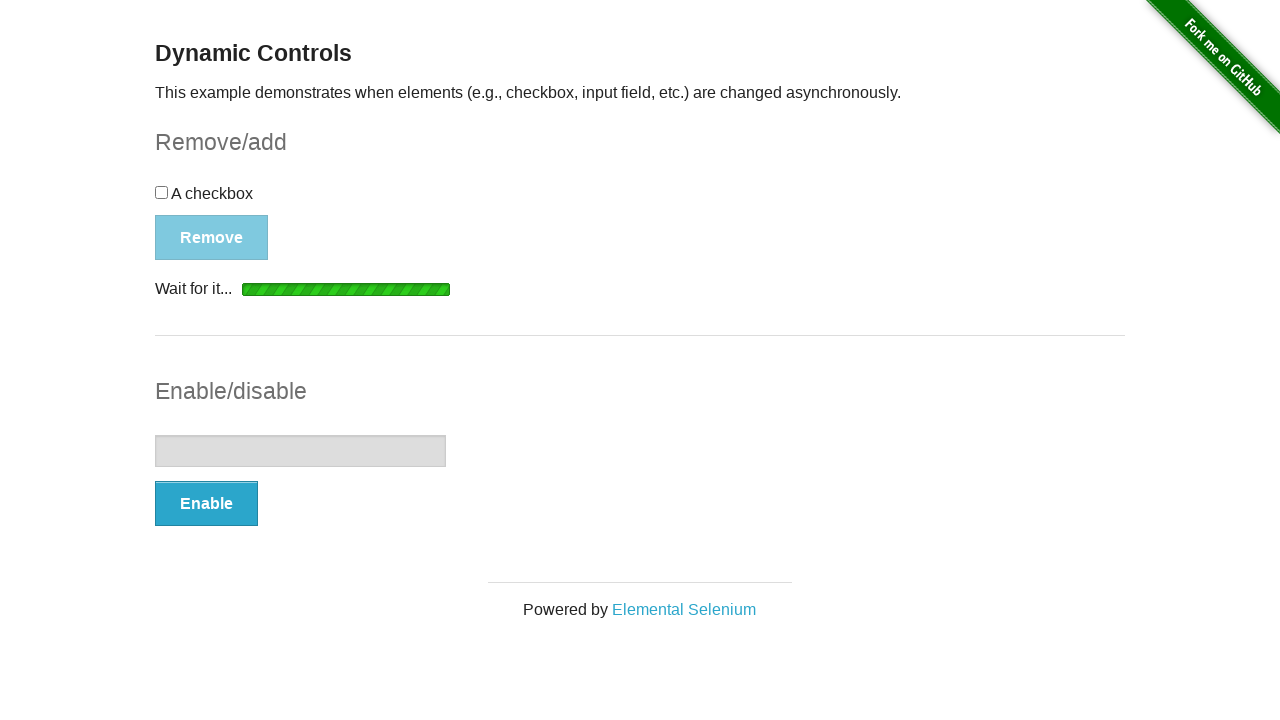

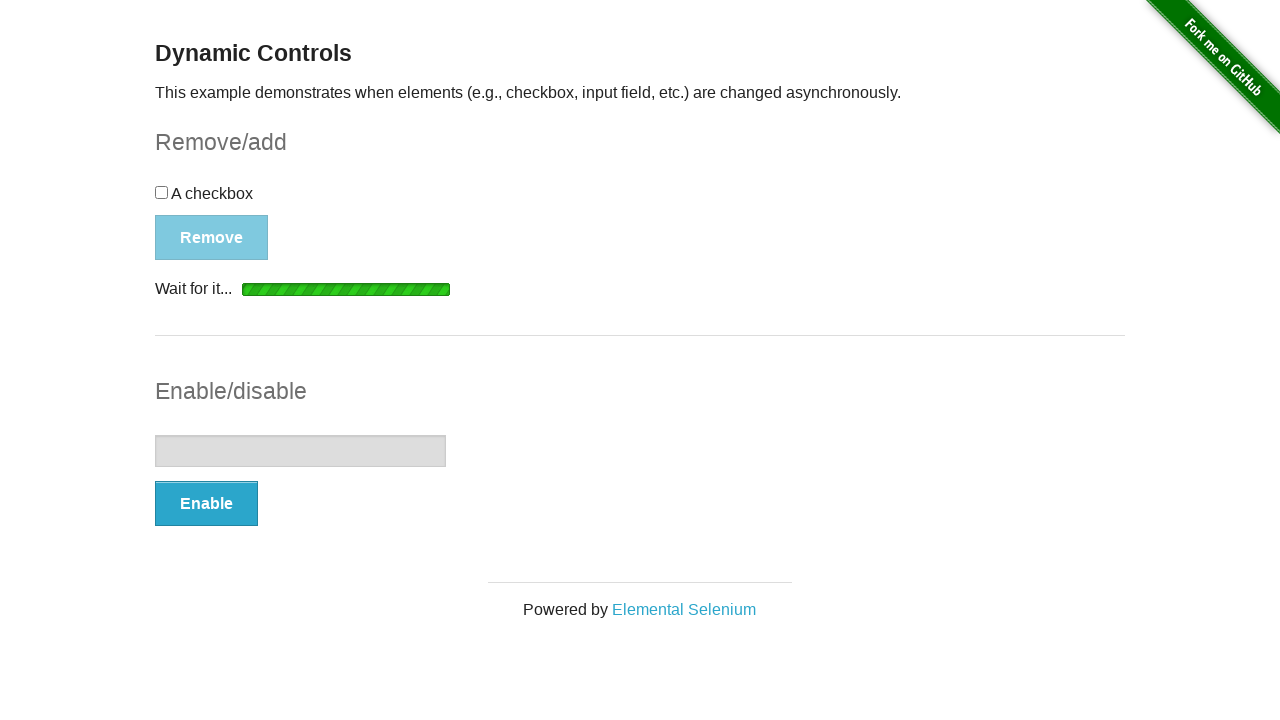